Navigates to MakeMyTrip website and verifies that the URL contains the expected text "makemytrip."

Starting URL: https://www.makemytrip.com/

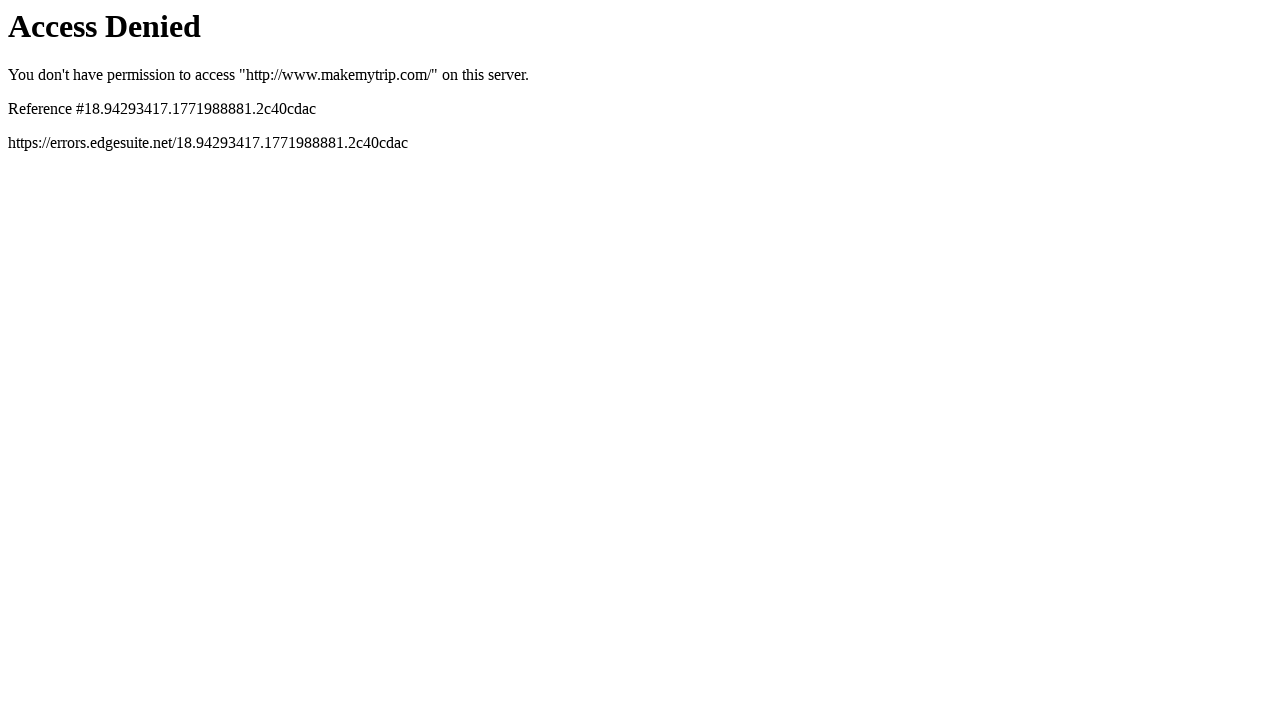

Navigated to MakeMyTrip website
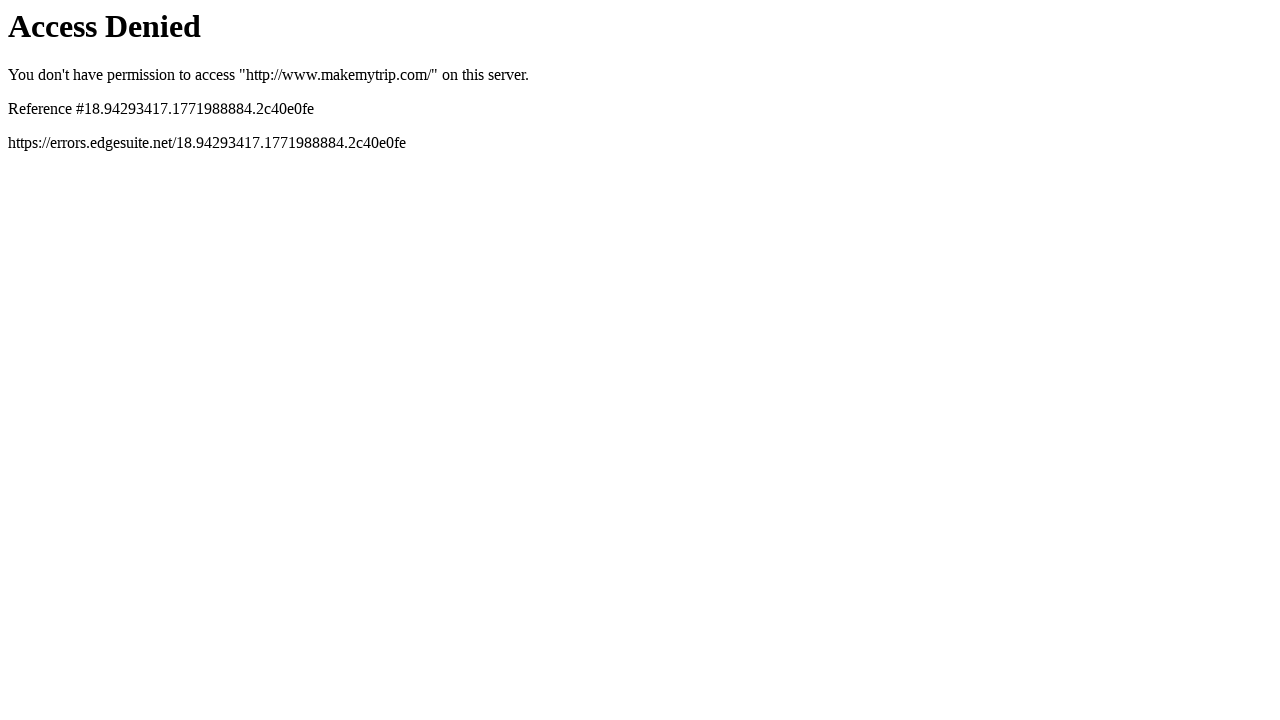

Retrieved current URL from page
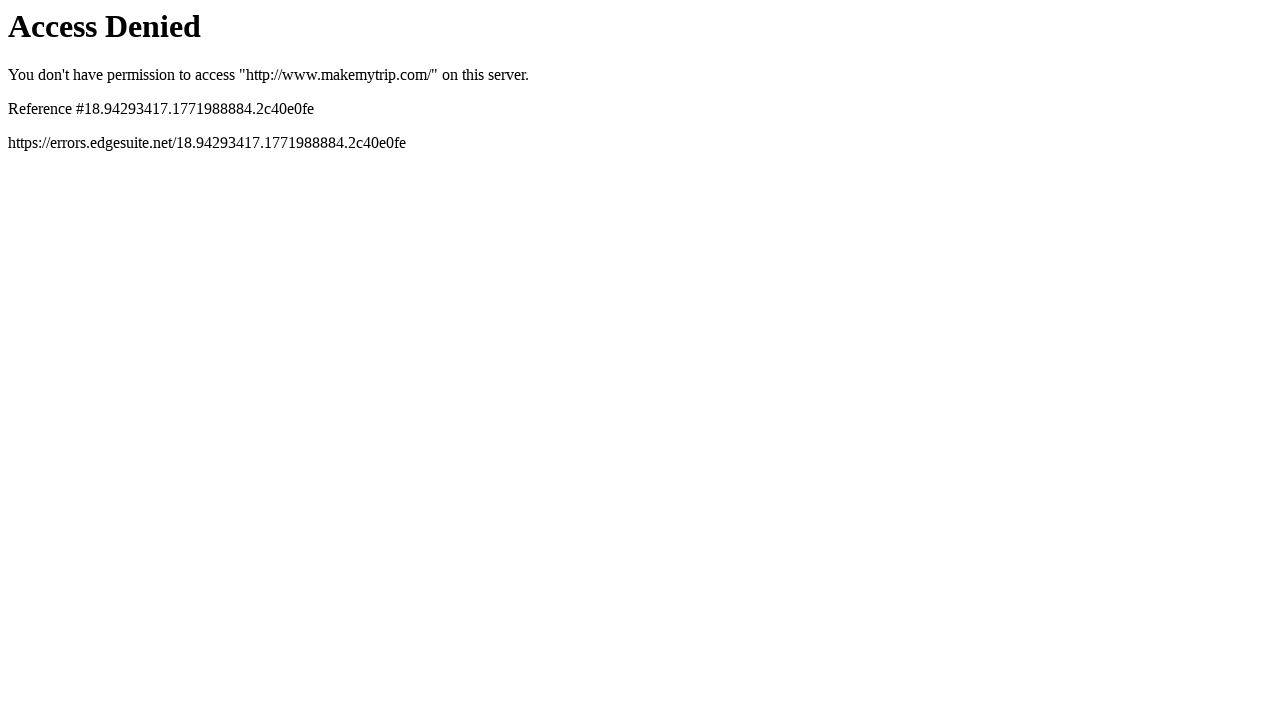

Verified URL contains 'makemytrip.' - assertion passed
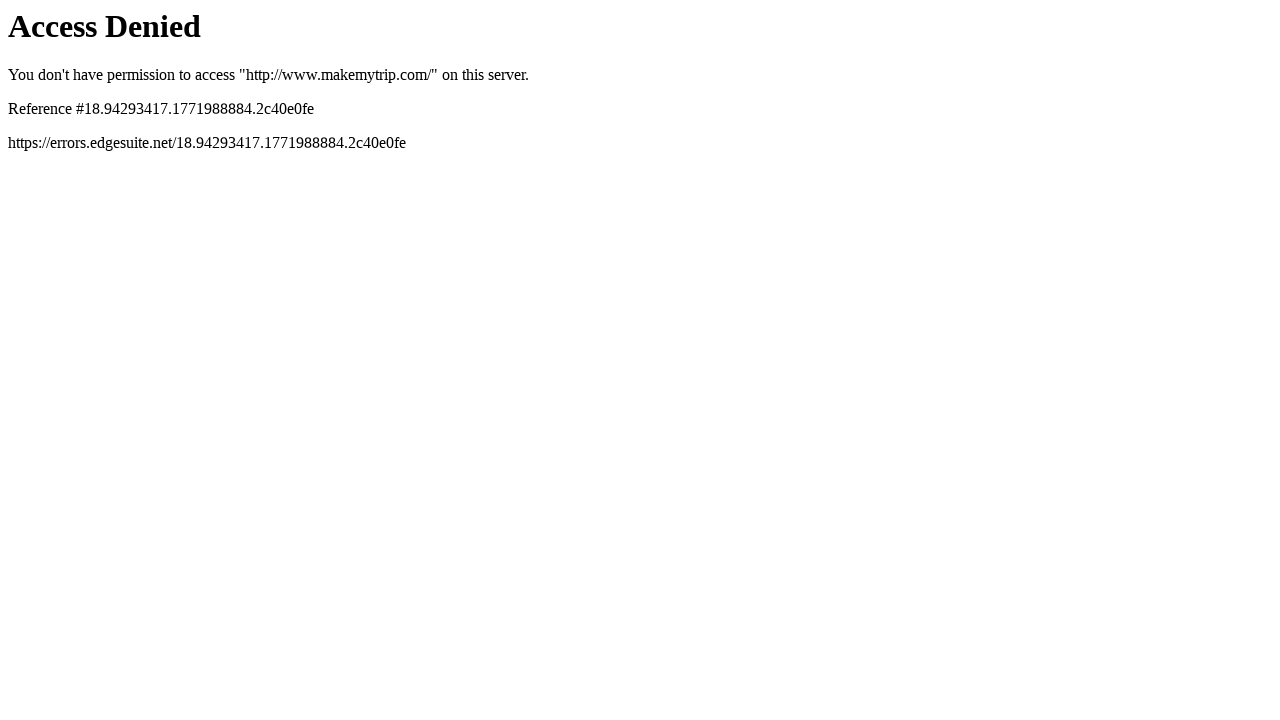

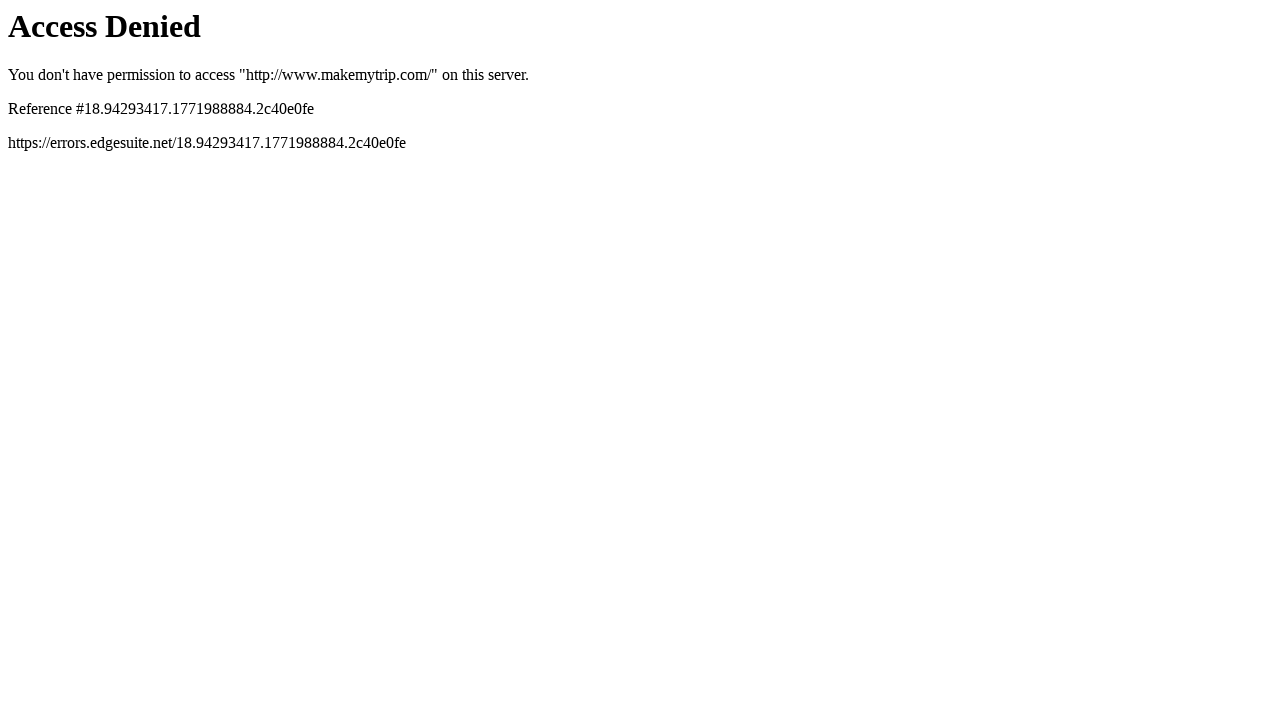